Tests closing the modal preview by clicking outside the modal overlay and verifying the modal becomes hidden.

Starting URL: https://yayu.dev/playground

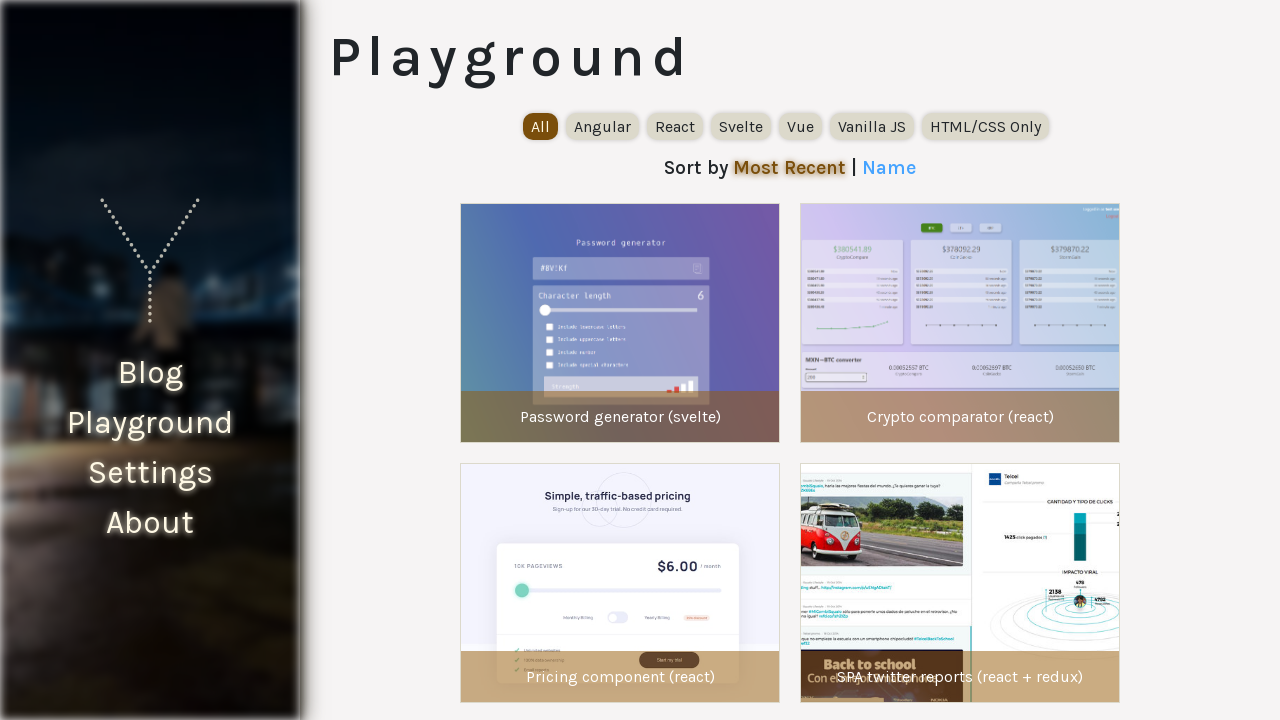

Waited for experiment items to load
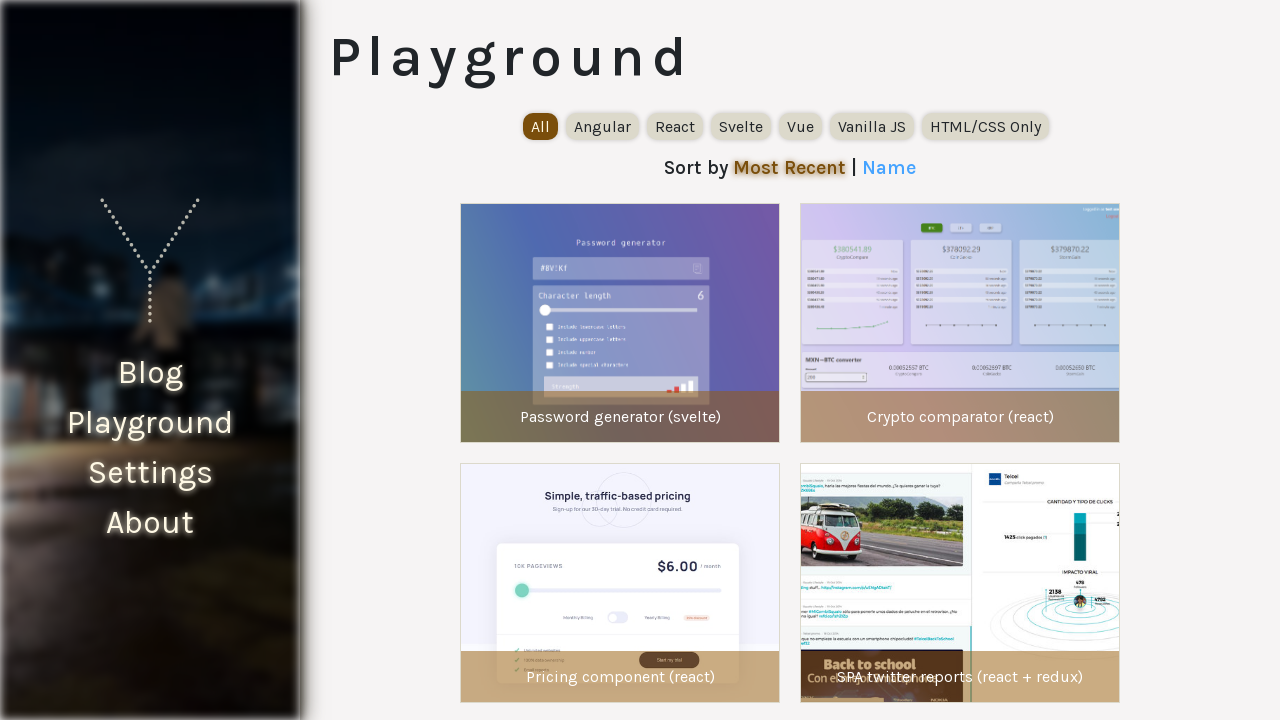

Located first experiment item
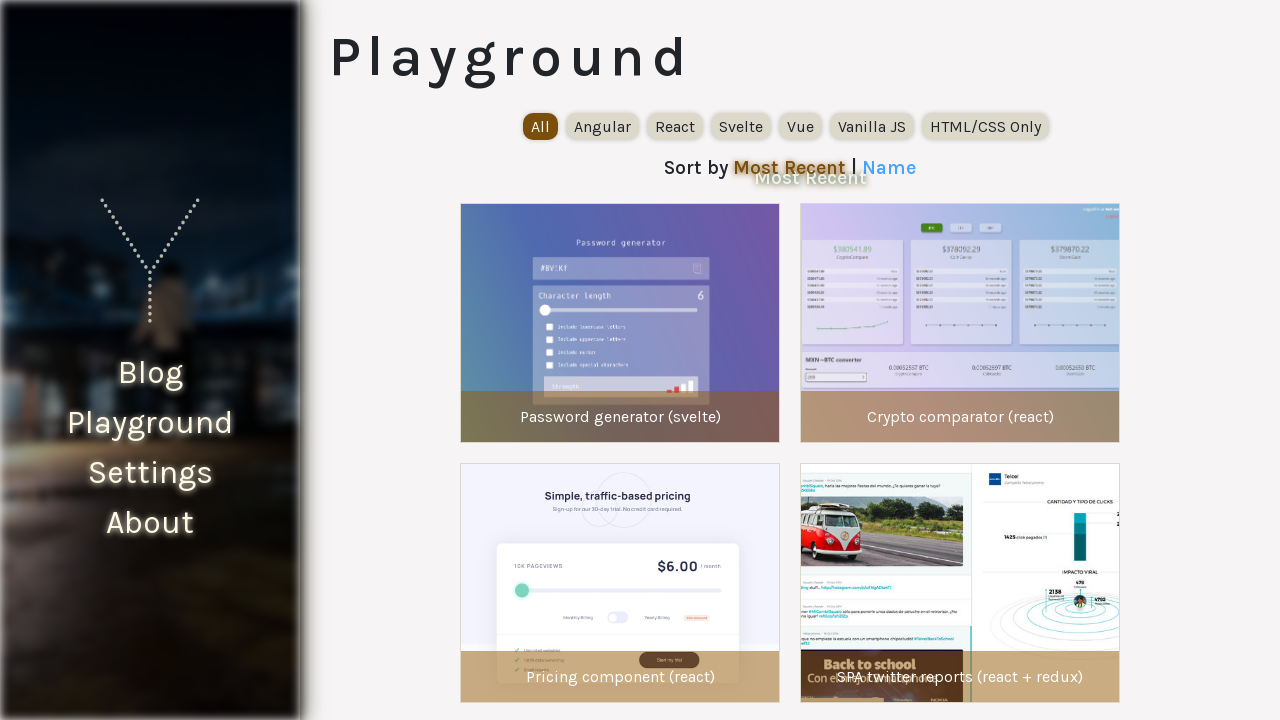

Clicked first experiment item to open modal at (620, 323) on internal:testid=[data-testid="experiment-item"s] >> nth=0
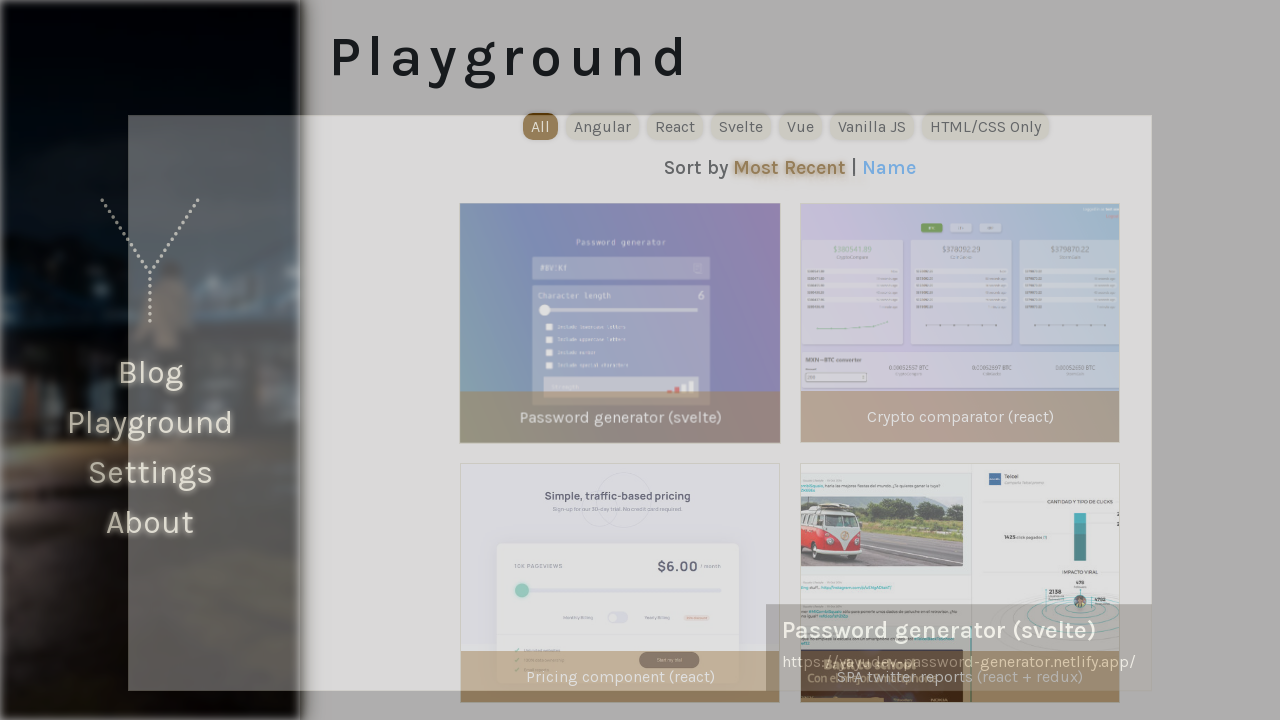

Waited for modal preview to appear
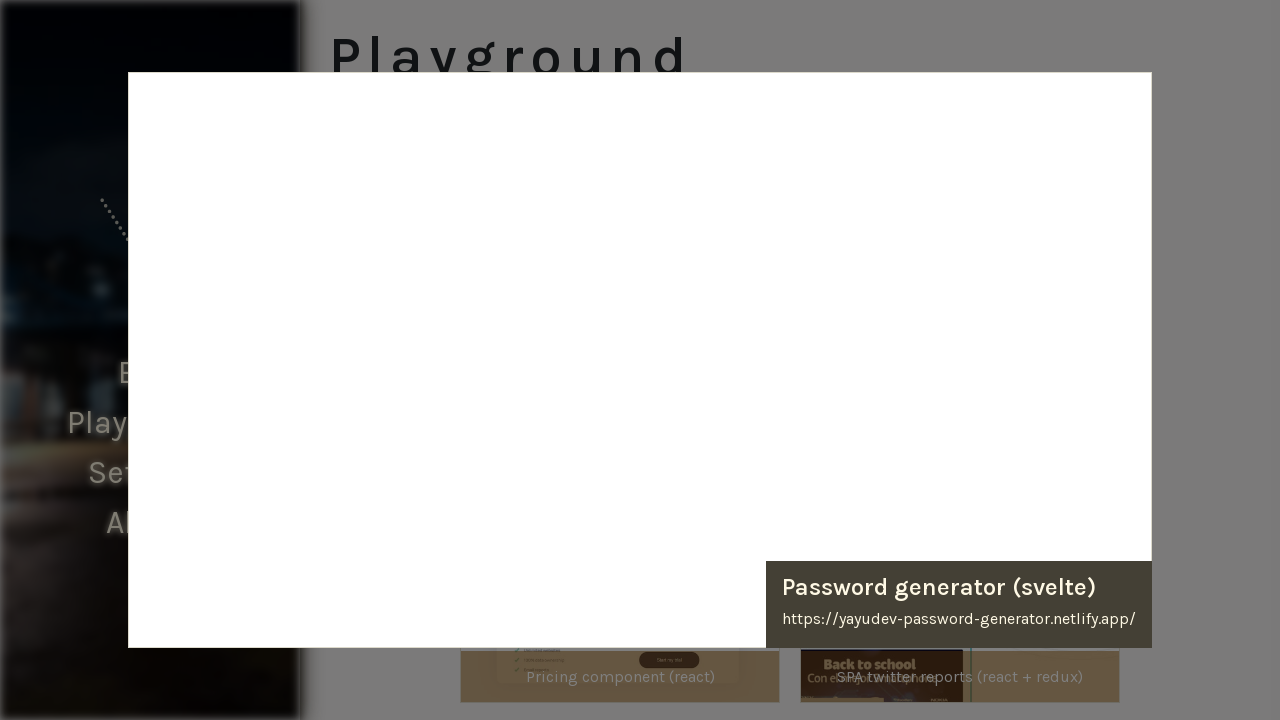

Located modal overlay container
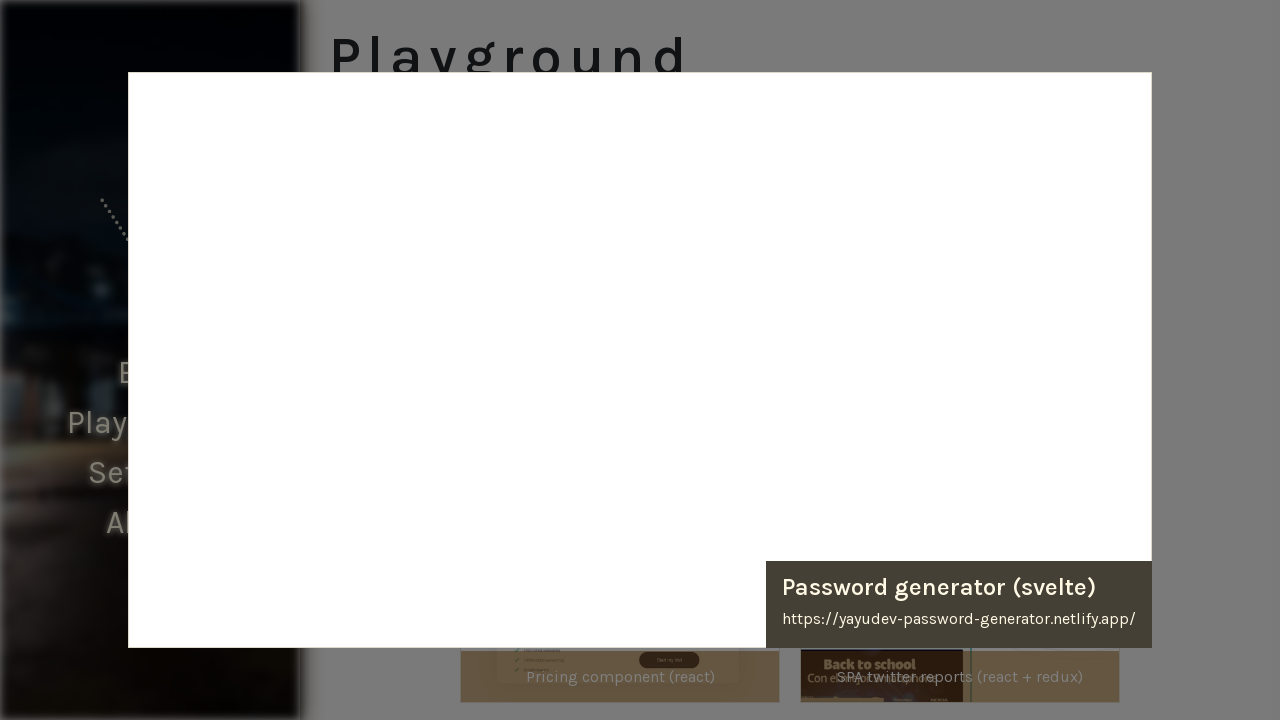

Clicked outside modal overlay to close it at (0, 0) on internal:testid=[data-testid="playground-frame"s]
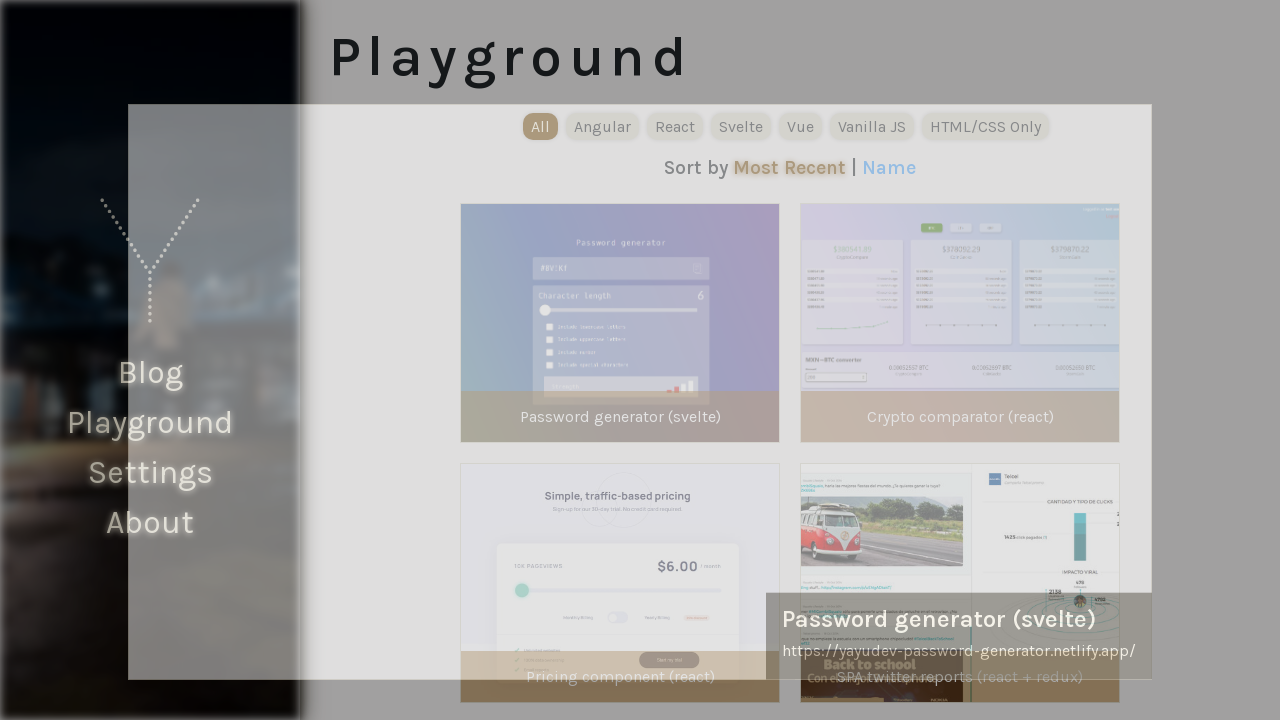

Modal preview closed and became hidden
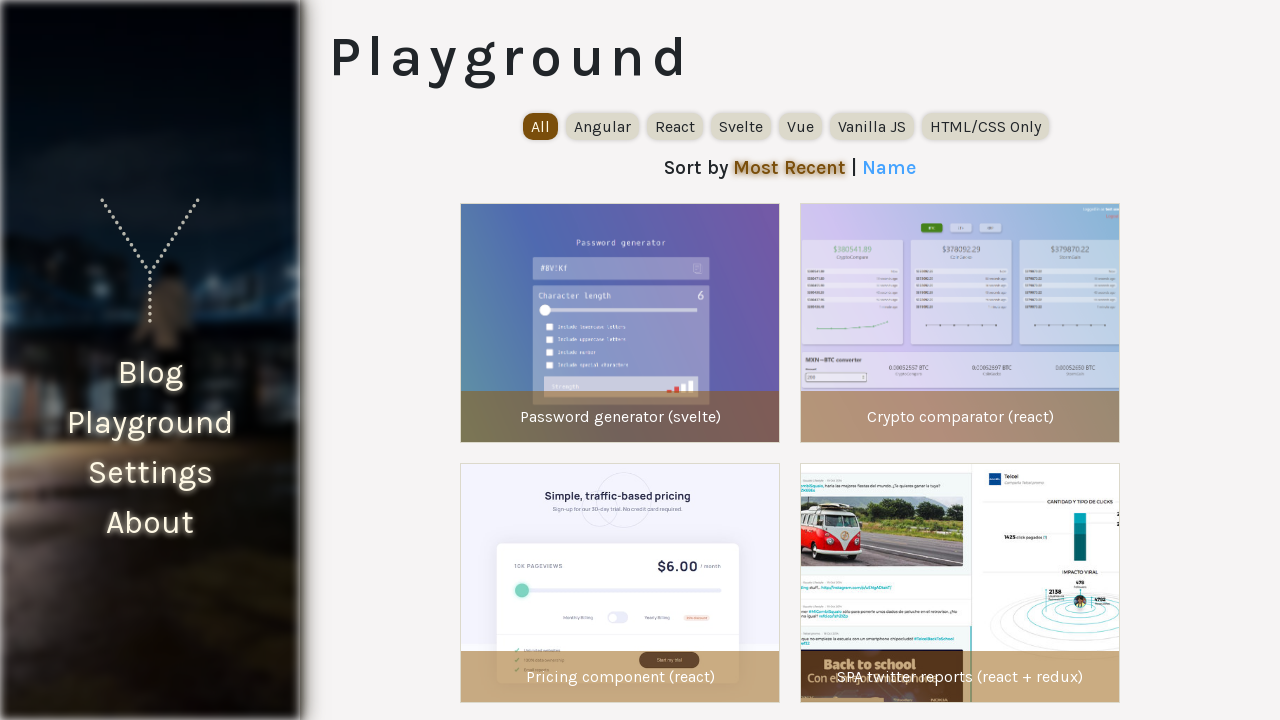

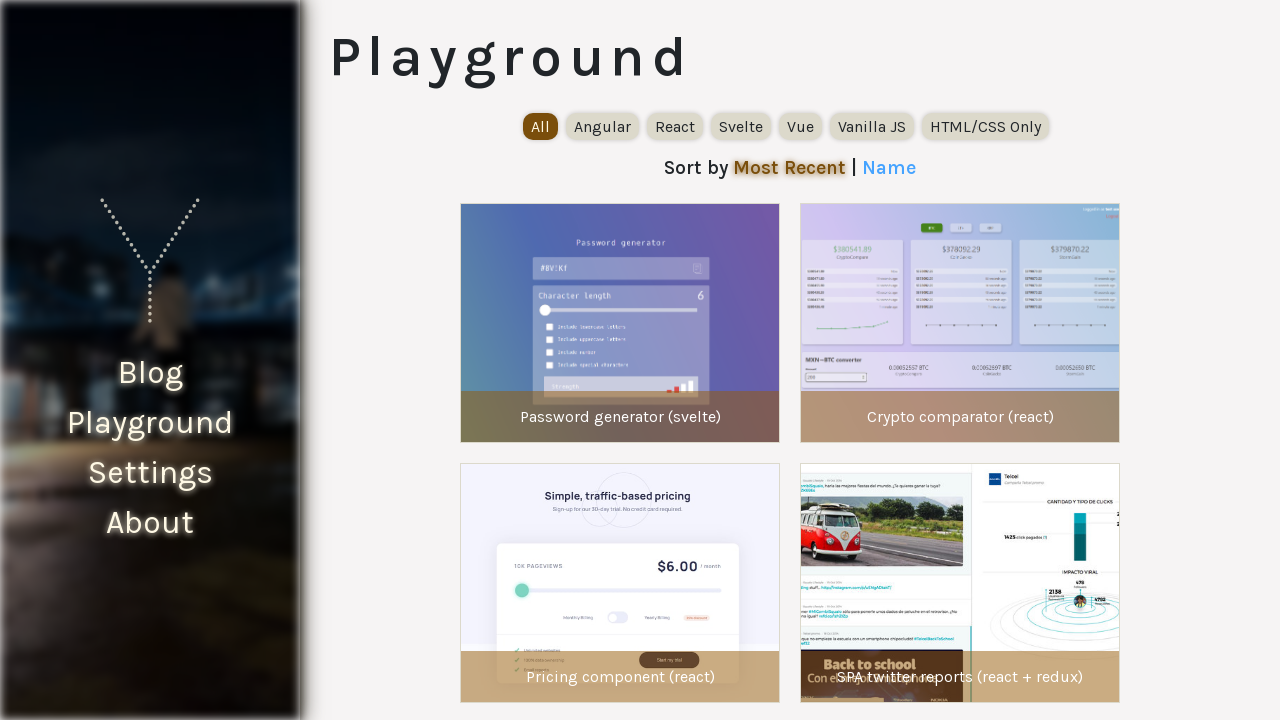